Navigates to the Historic Information page and verifies the "History" heading is displayed

Starting URL: http://www.99-bottles-of-beer.net/

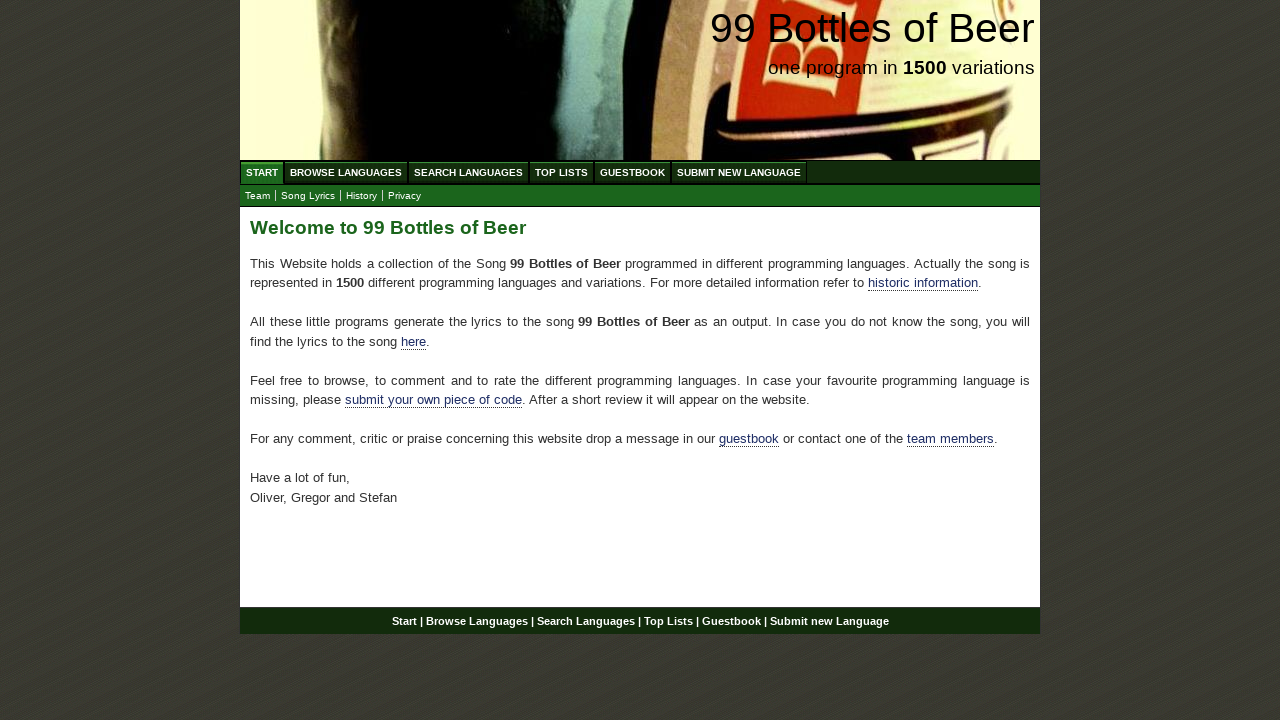

Clicked on Historic Information submenu item at (362, 196) on xpath=//body/div[@id='wrap']/div[@id='navigation']/ul[@id = 'submenu']/li/a[@hre
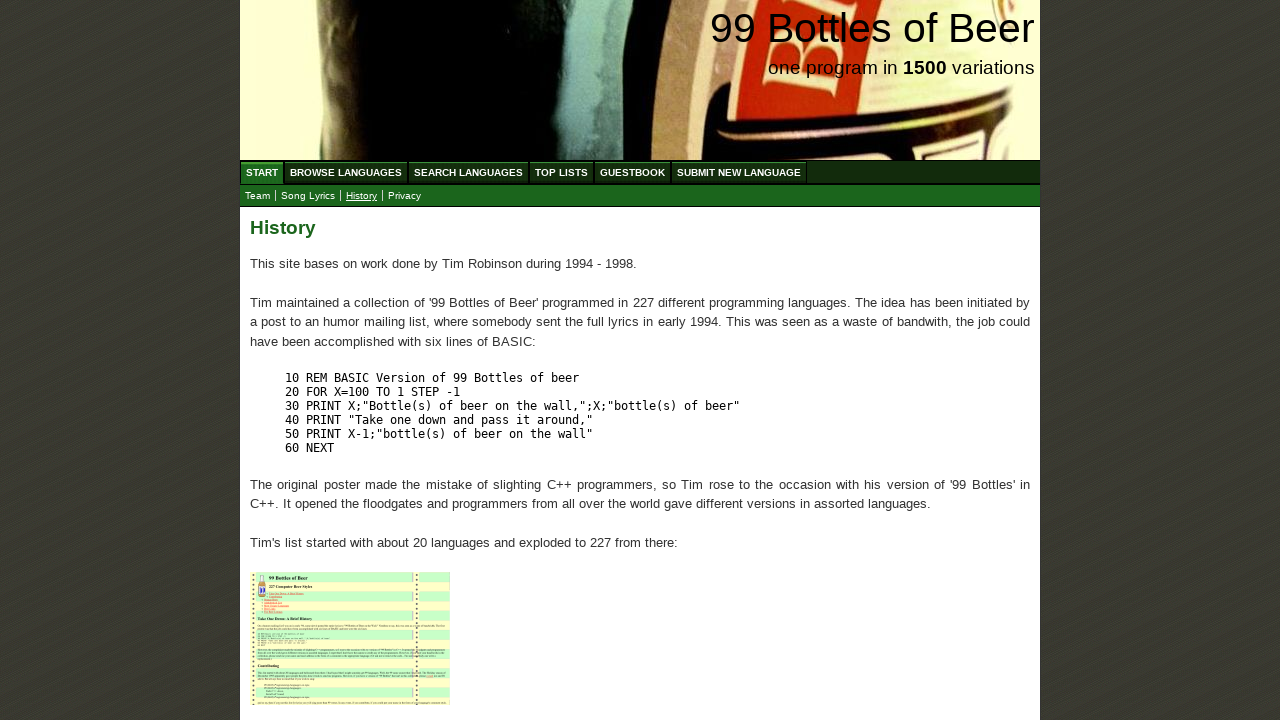

Verified History heading is displayed
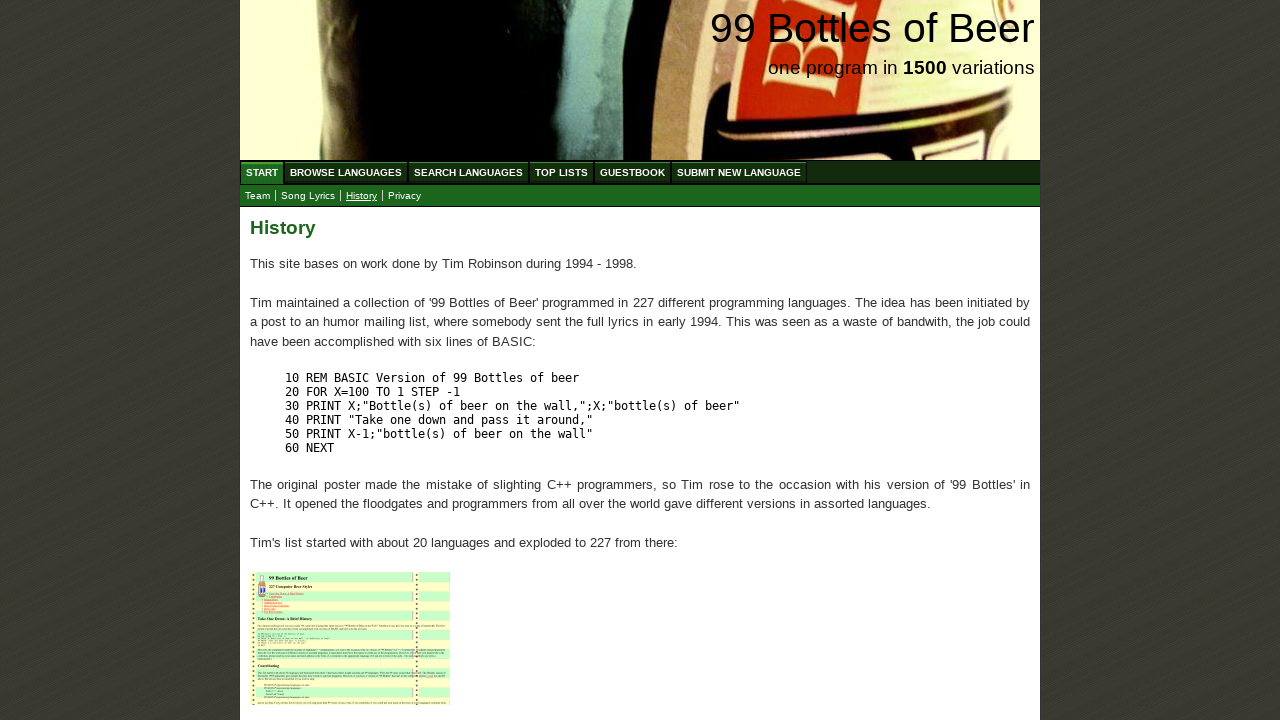

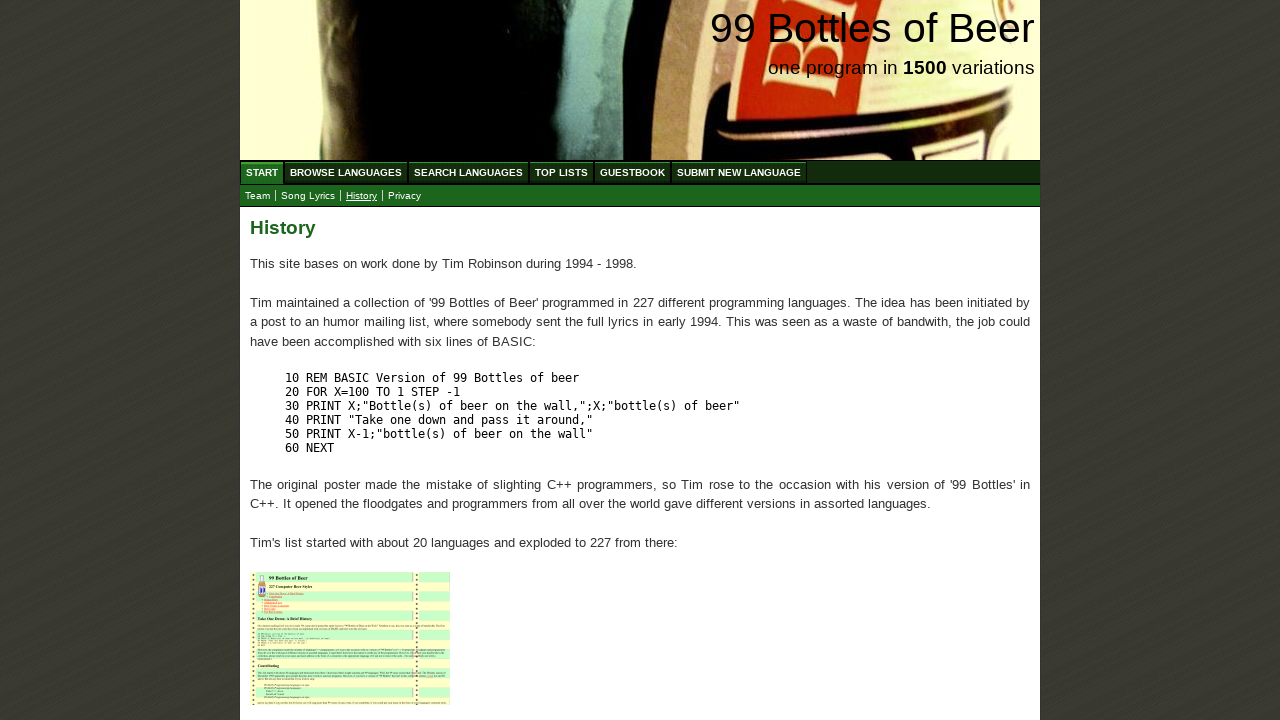